Tests registration form validation when password contains only spaces

Starting URL: https://anatoly-karpovich.github.io/demo-login-form/

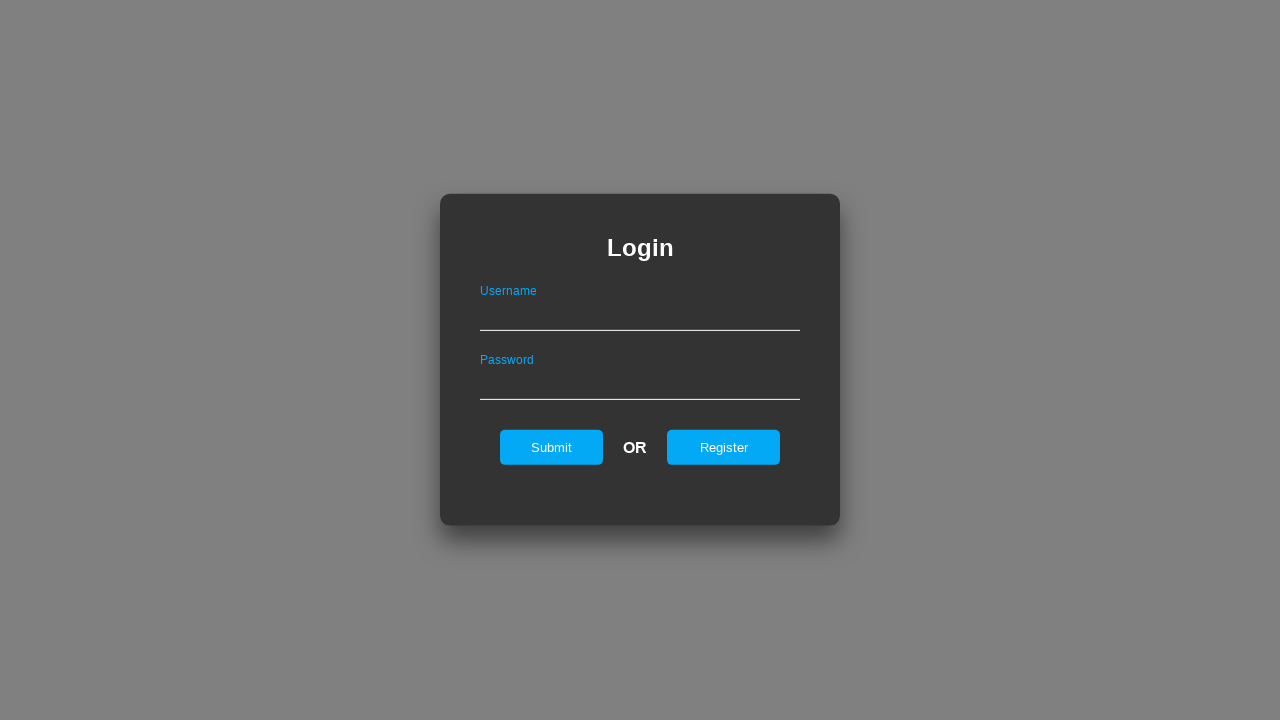

Clicked register link to show registration form at (724, 447) on #registerOnLogin
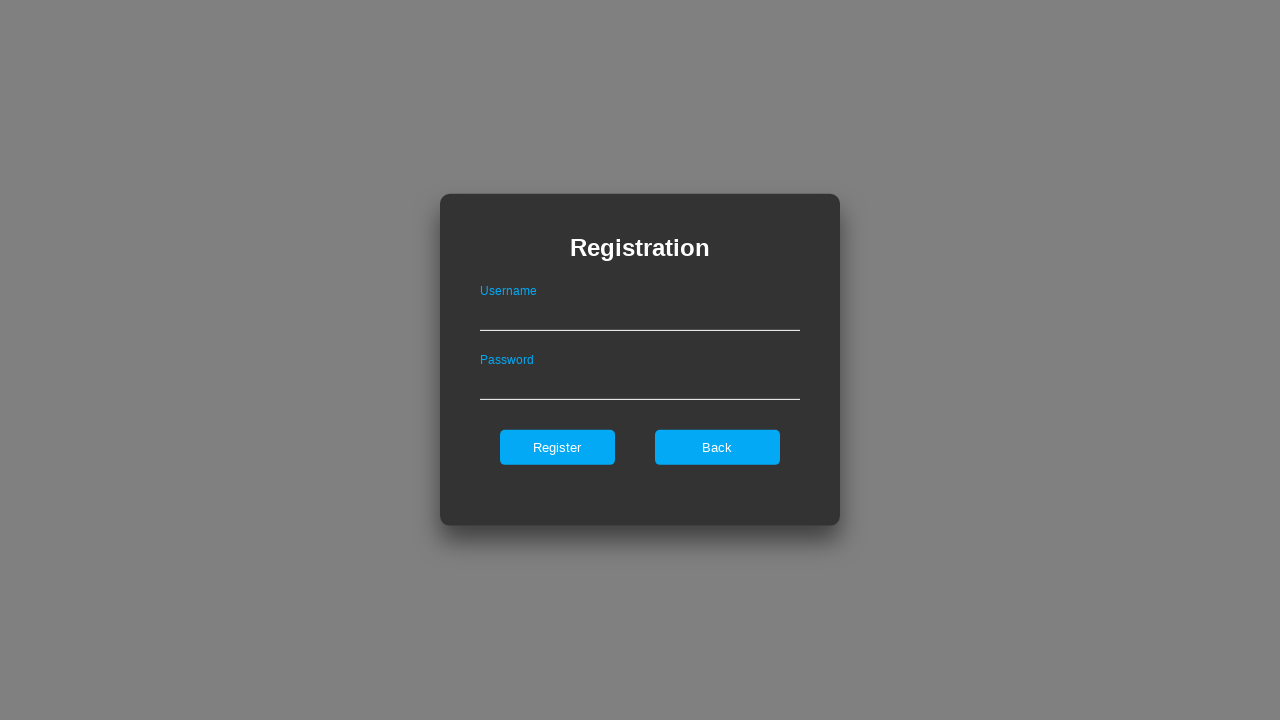

Filled username field with 'validUser' on .registerForm #userNameOnRegister
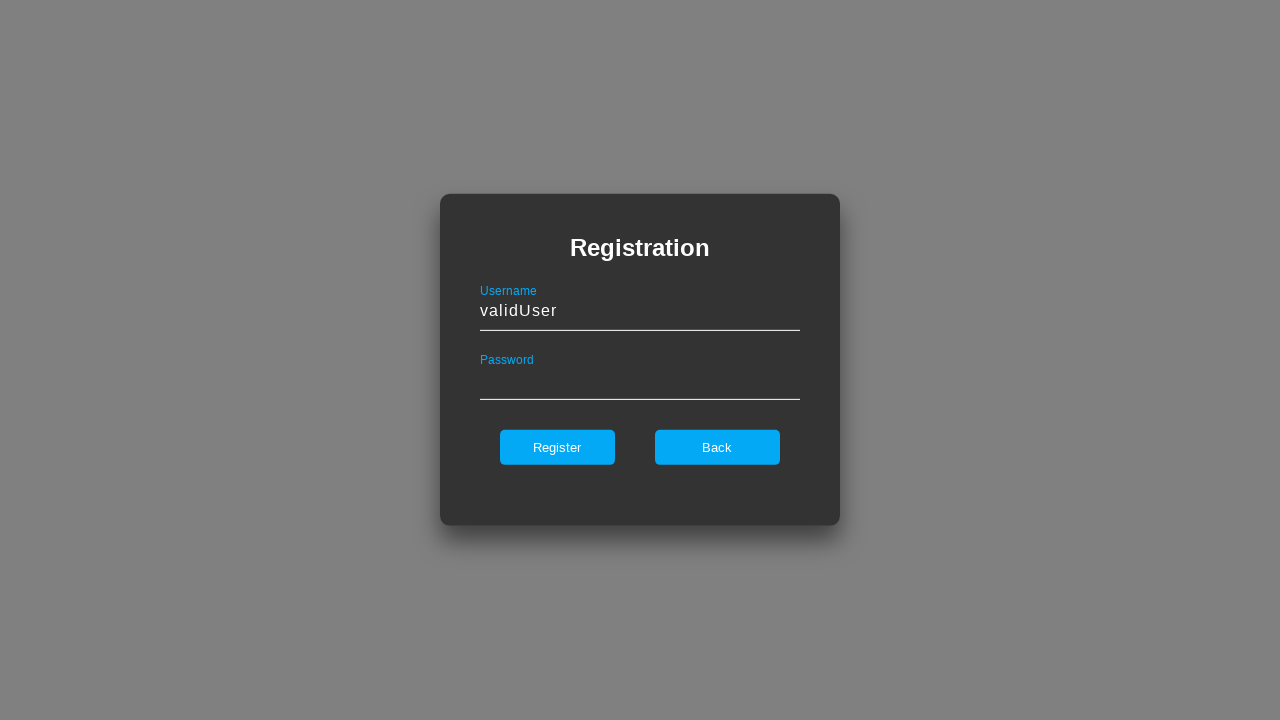

Filled password field with only spaces on .registerForm #passwordOnRegister
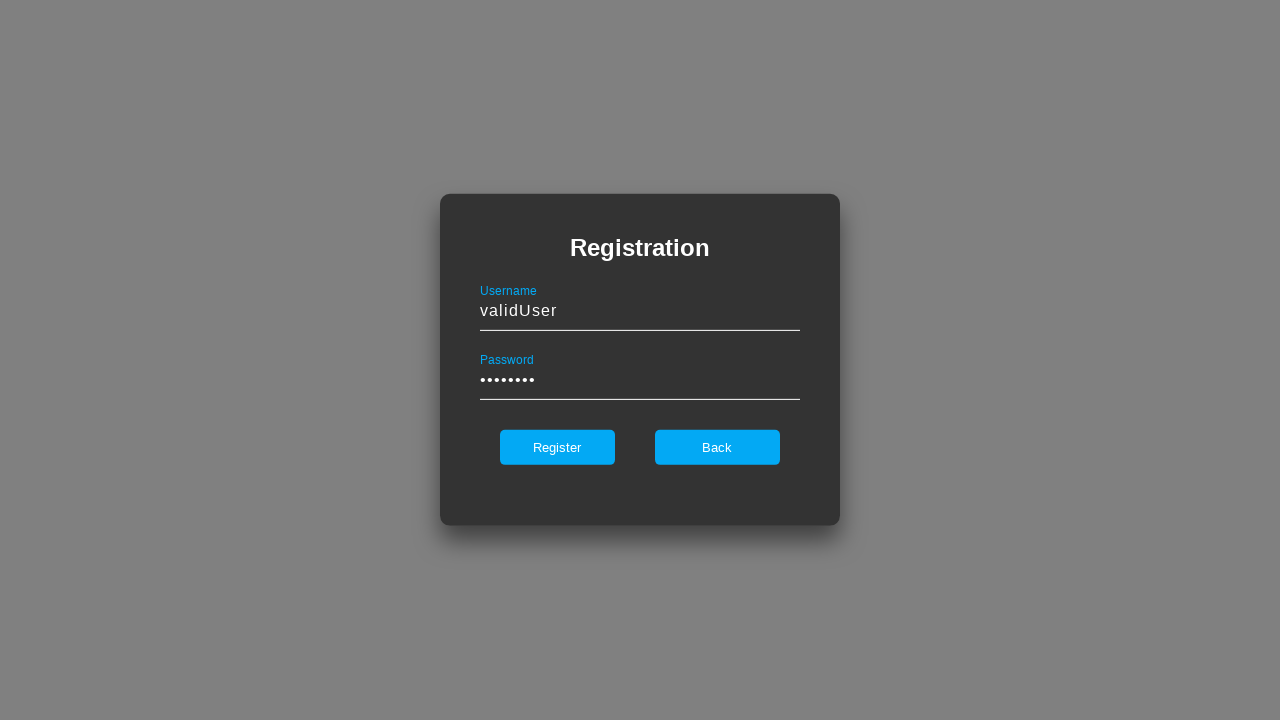

Clicked register button at (557, 447) on .registerForm #register
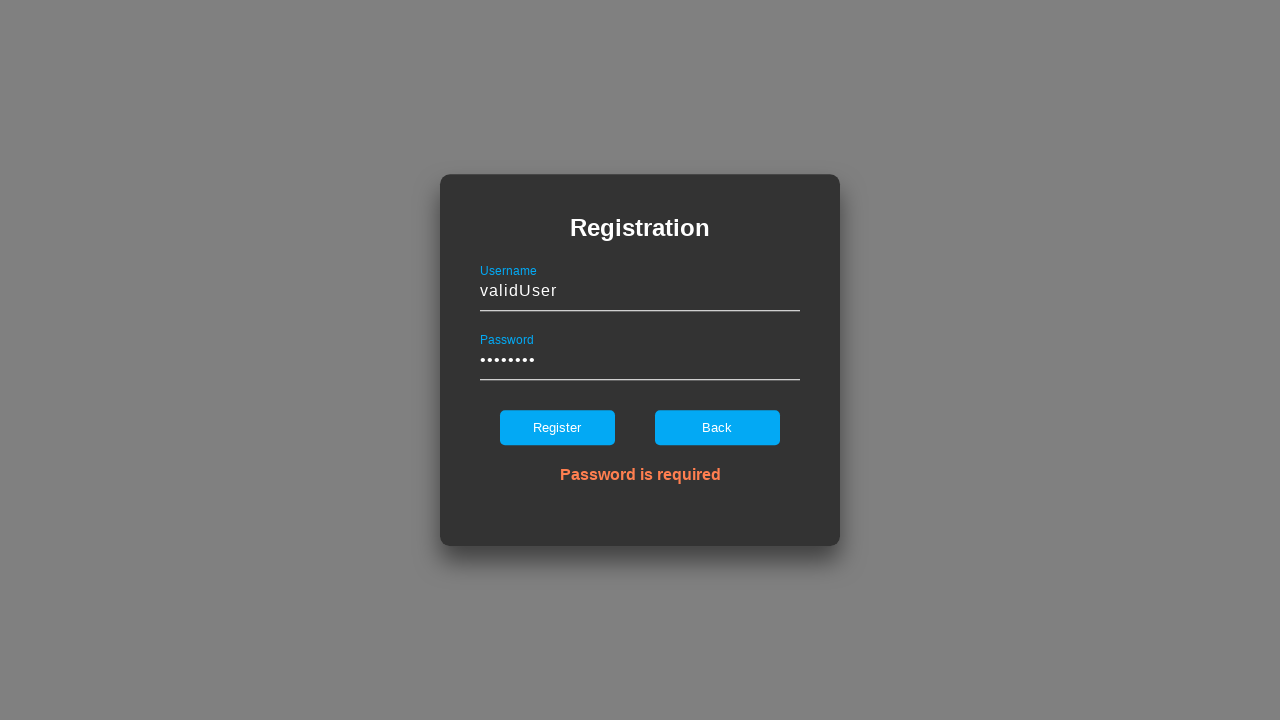

Verified error message displays 'Password is required'
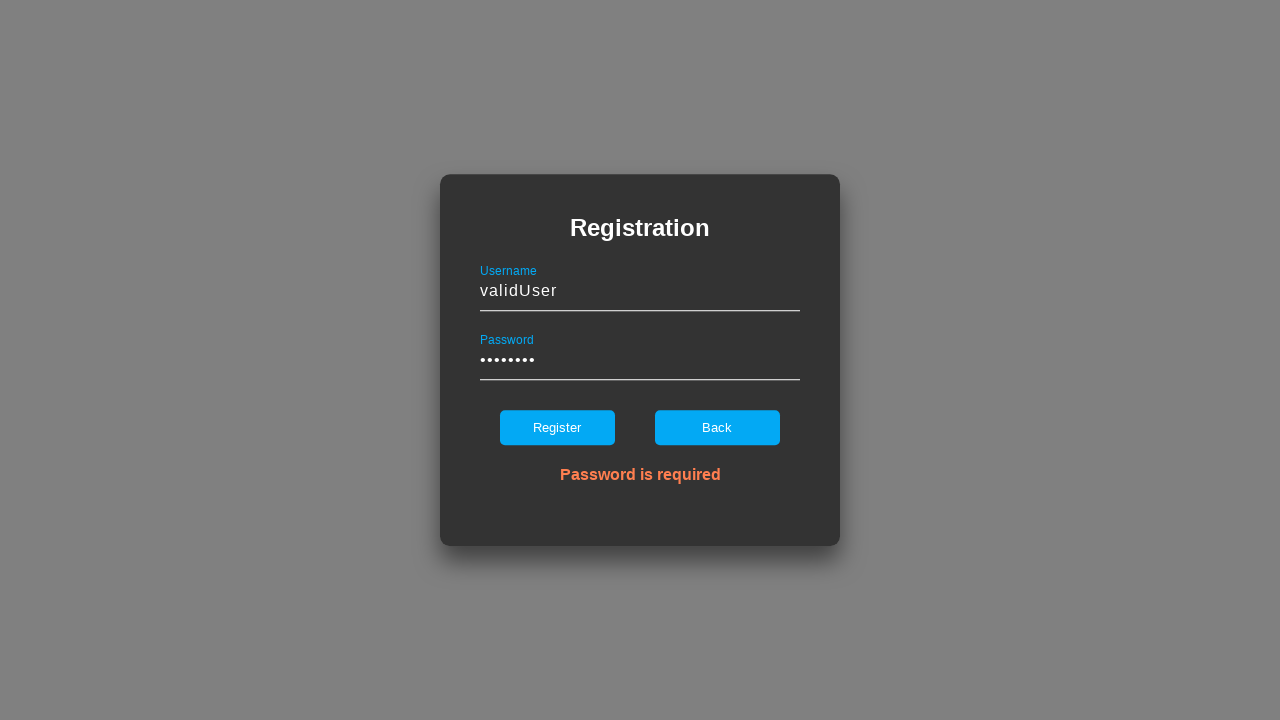

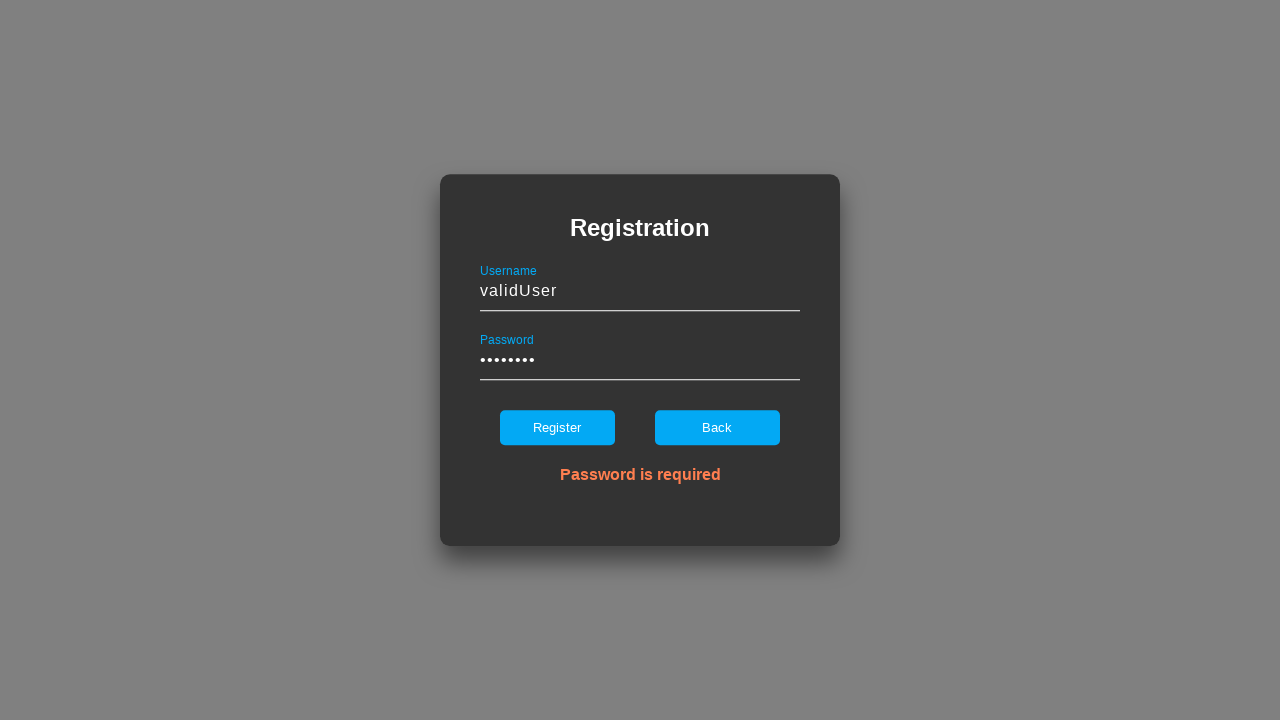